Tests right-click (context click) functionality by performing a right-click action on a button and verifying the confirmation message appears

Starting URL: https://demoqa.com/buttons

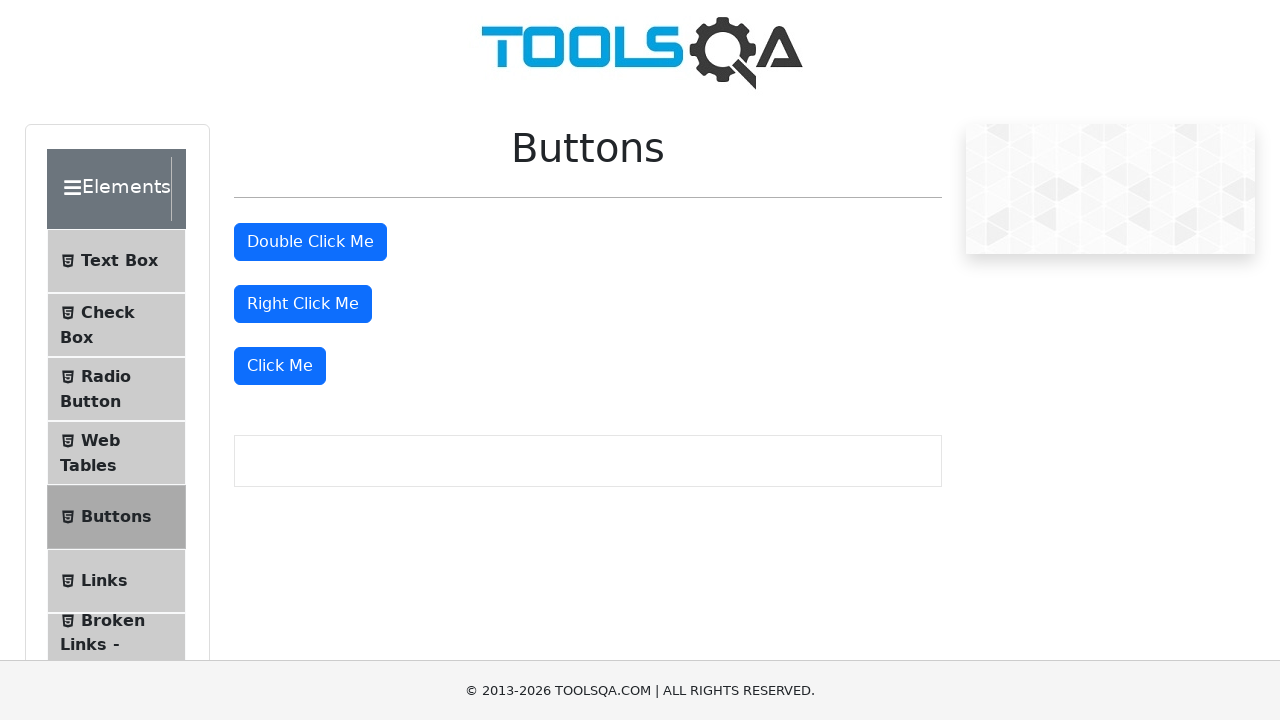

Right-clicked the 'Right Click Me' button at (303, 304) on #rightClickBtn
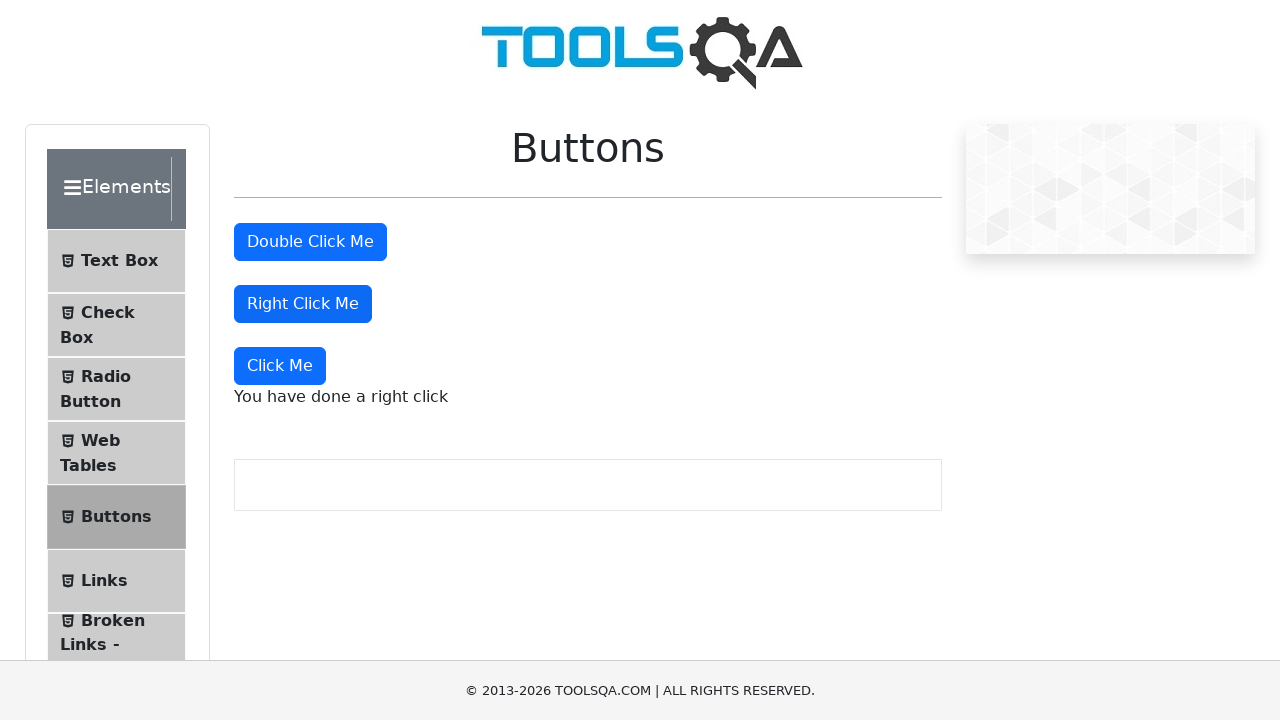

Context menu confirmation message appeared
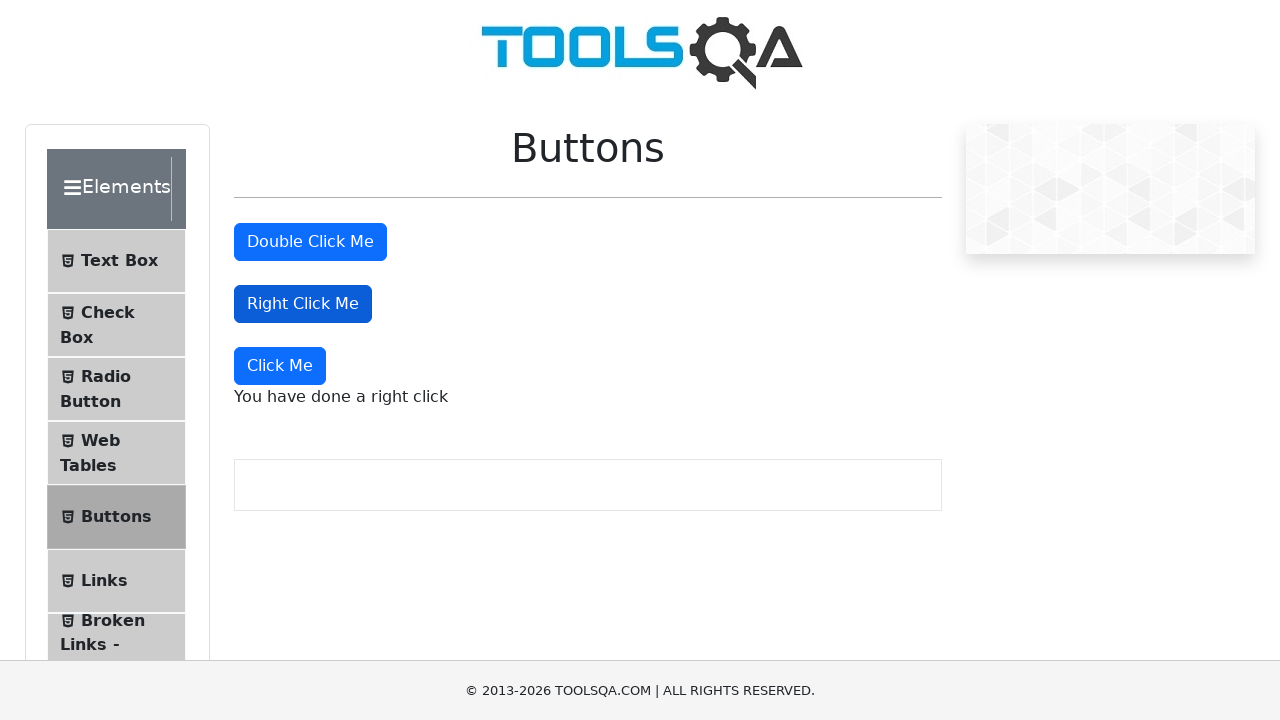

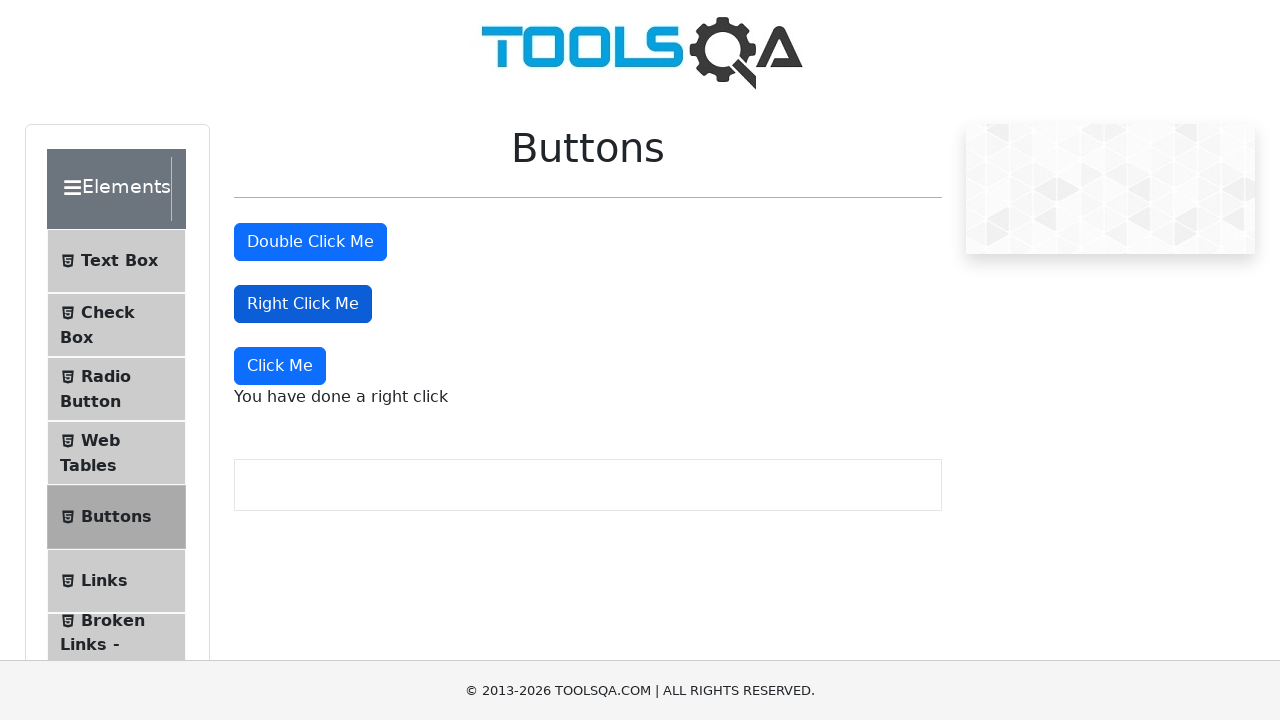